Tests that clicking the "Get started" link navigates to a page with an "Installation" heading visible

Starting URL: https://playwright.dev/

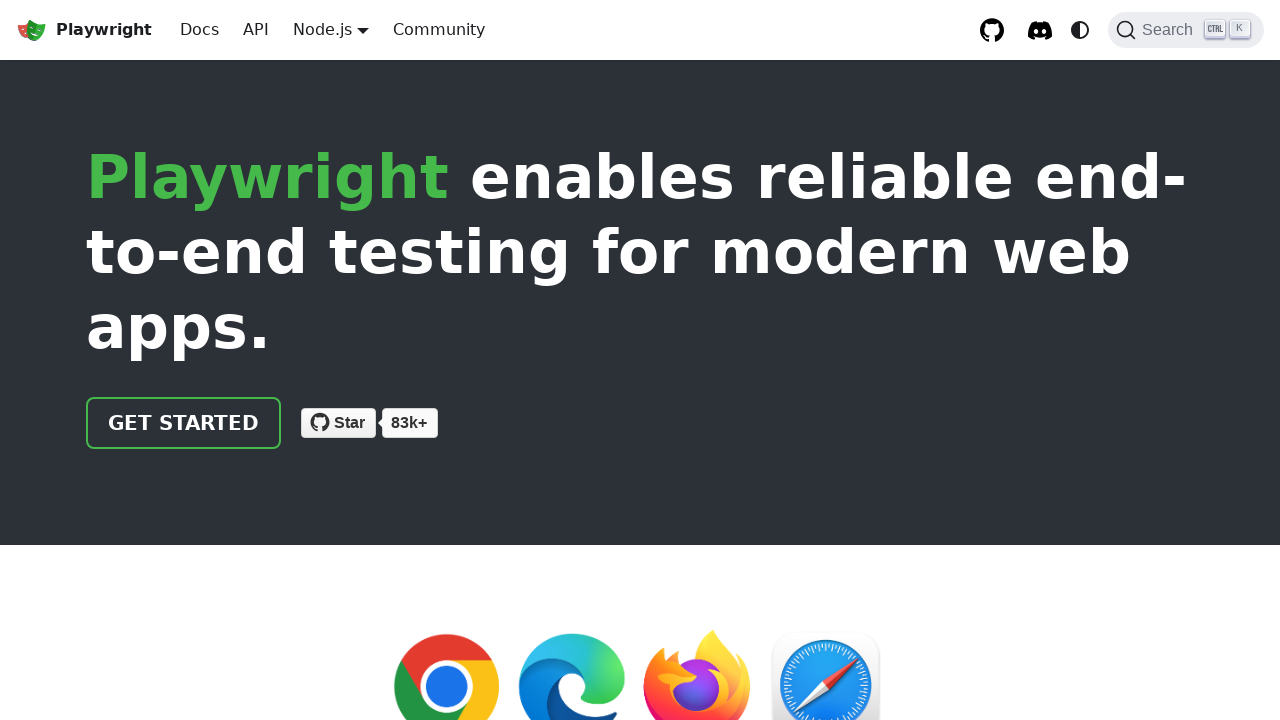

Clicked the 'Get started' link at (184, 423) on internal:role=link[name="Get started"i]
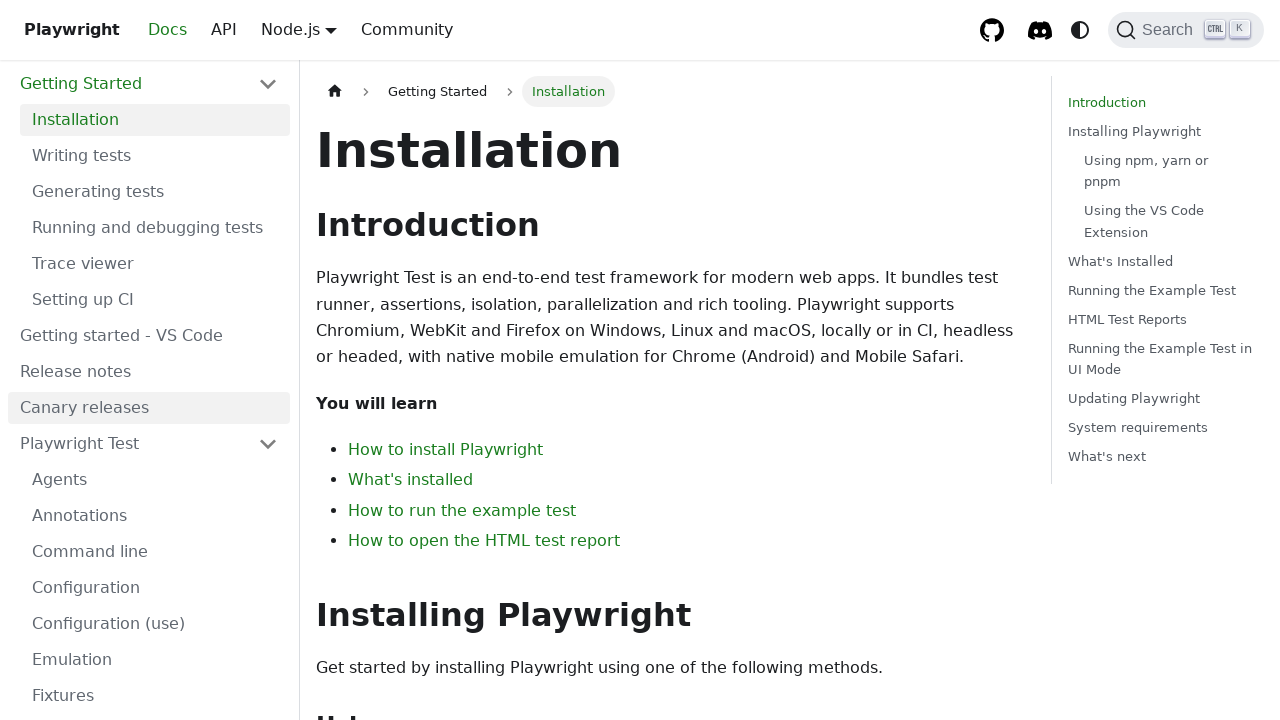

Installation heading is now visible after navigation
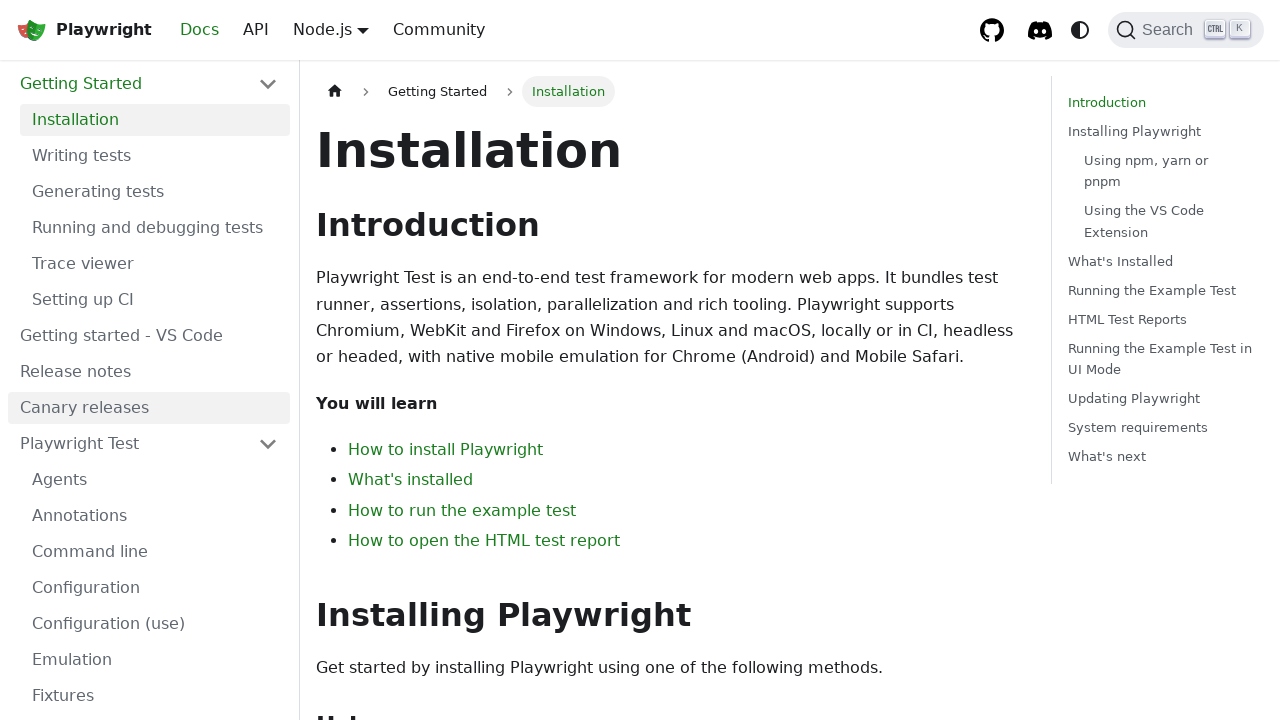

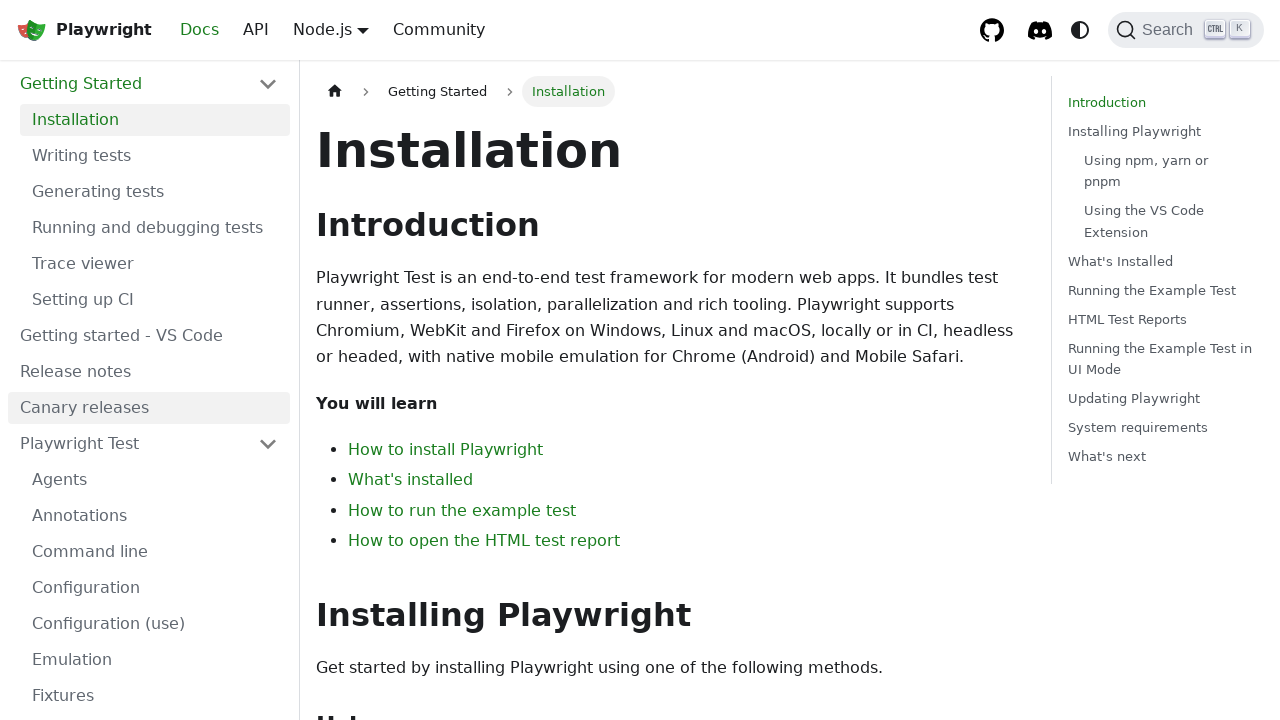